Tests unmarking items as complete by checking and then unchecking a todo item

Starting URL: https://demo.playwright.dev/todomvc

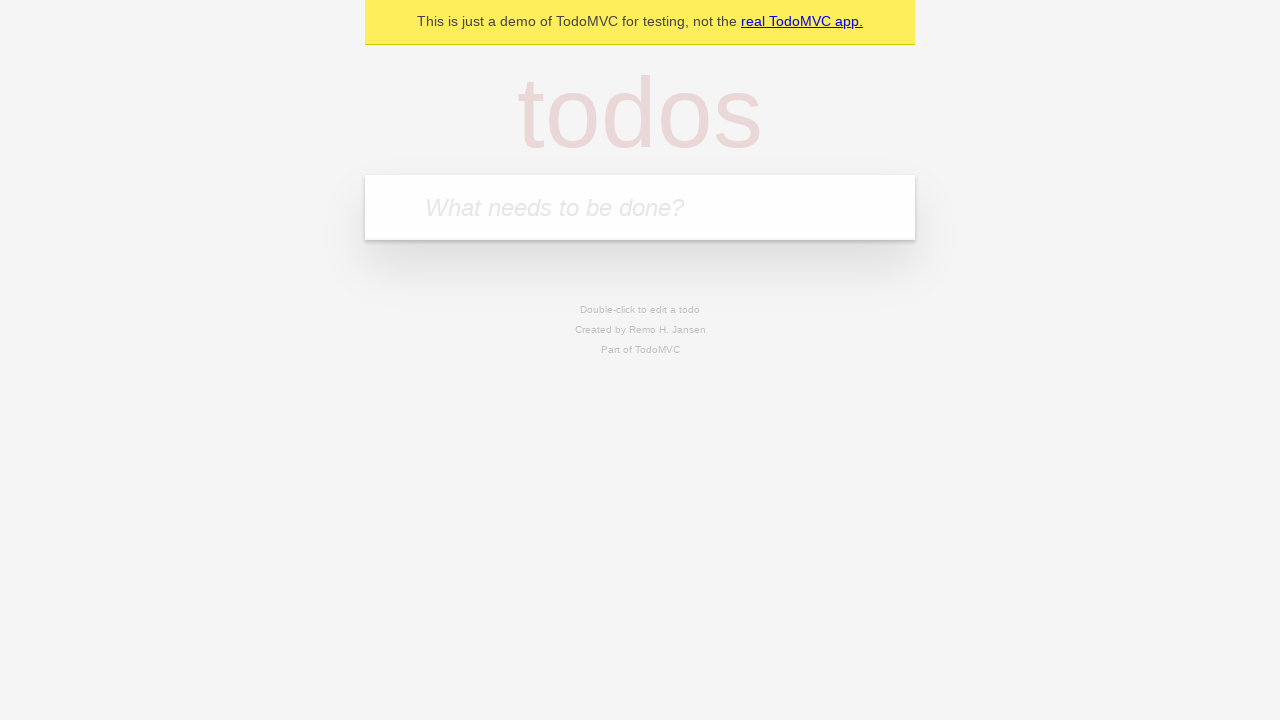

Navigated to TodoMVC demo page
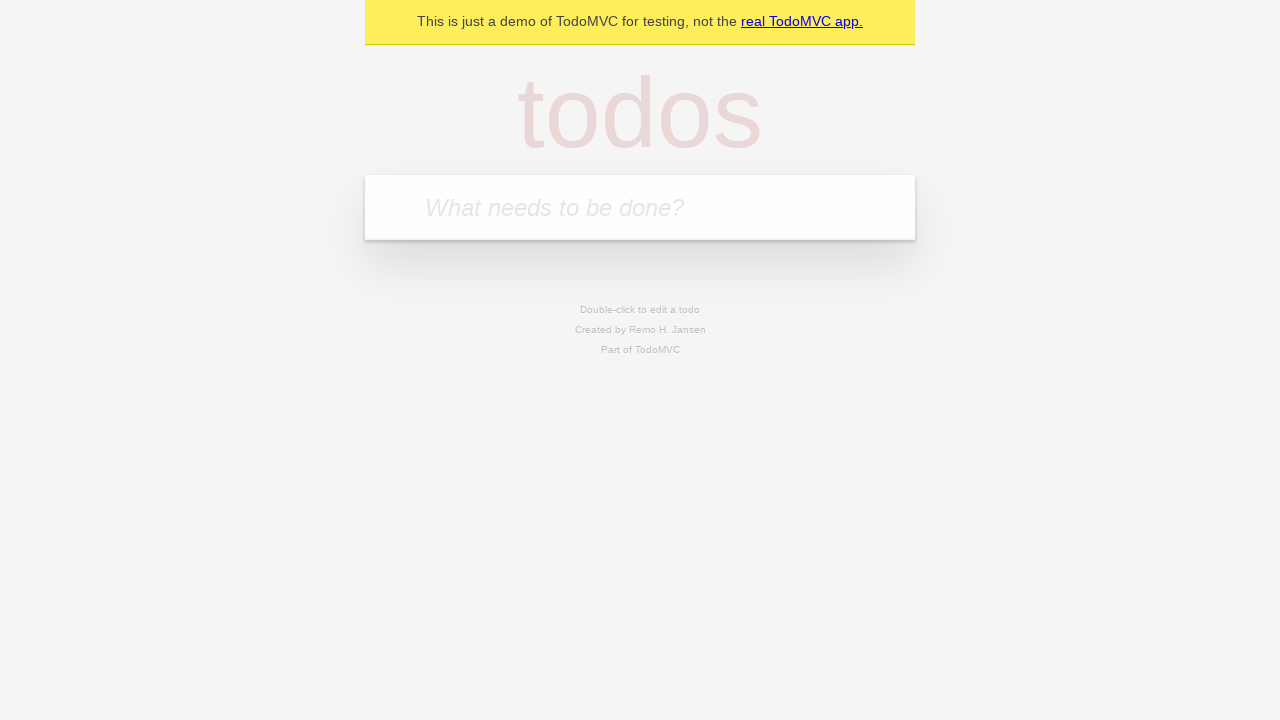

Located todo input field
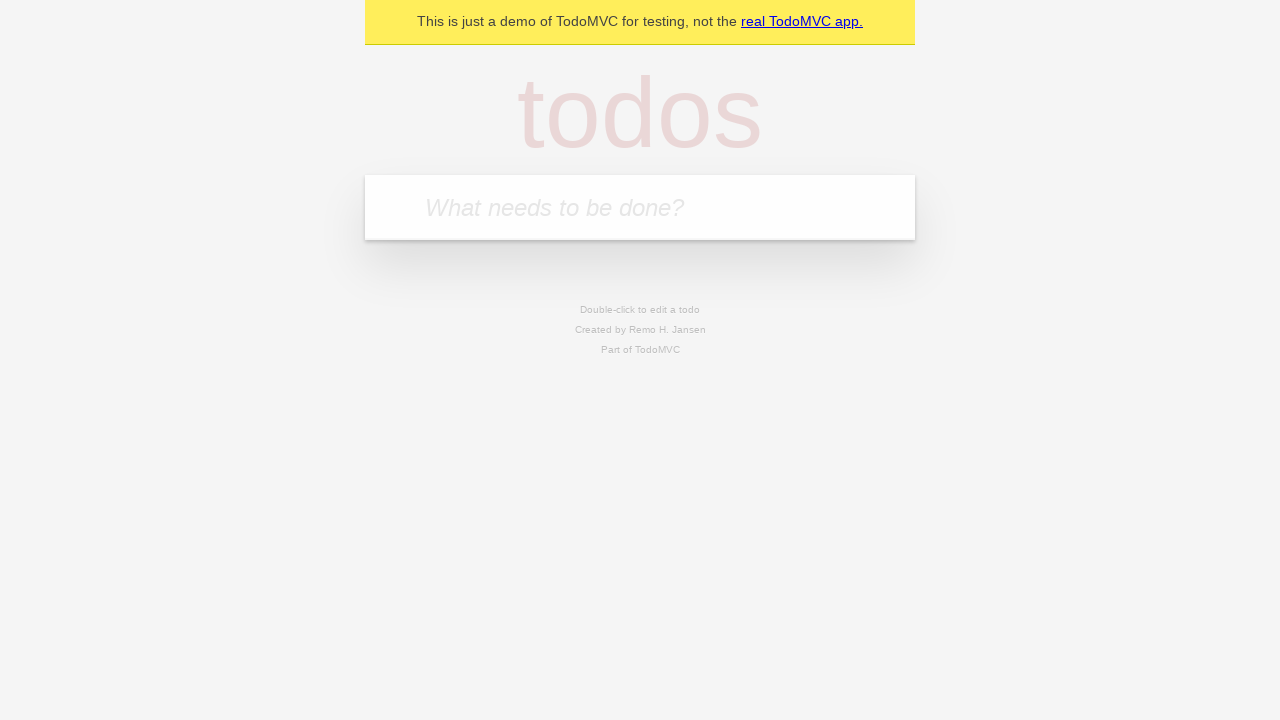

Filled first todo item 'buy some cheese' on internal:attr=[placeholder="What needs to be done?"i]
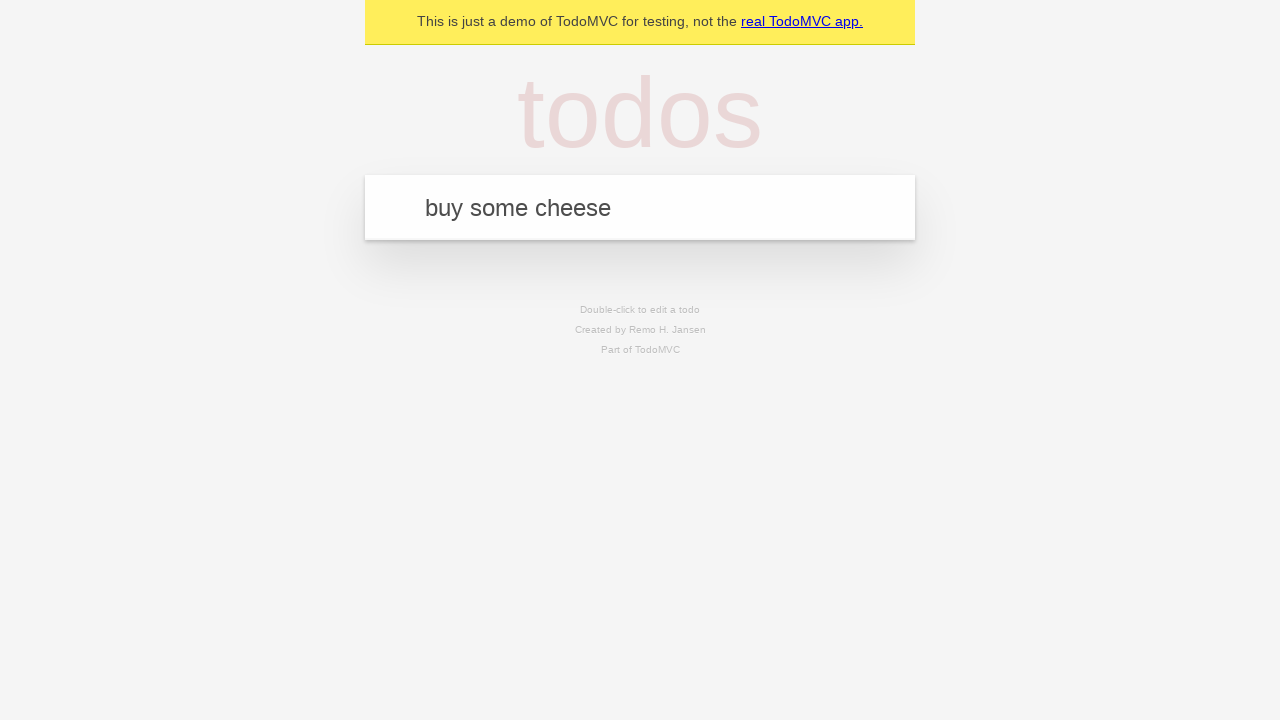

Pressed Enter to create first todo item on internal:attr=[placeholder="What needs to be done?"i]
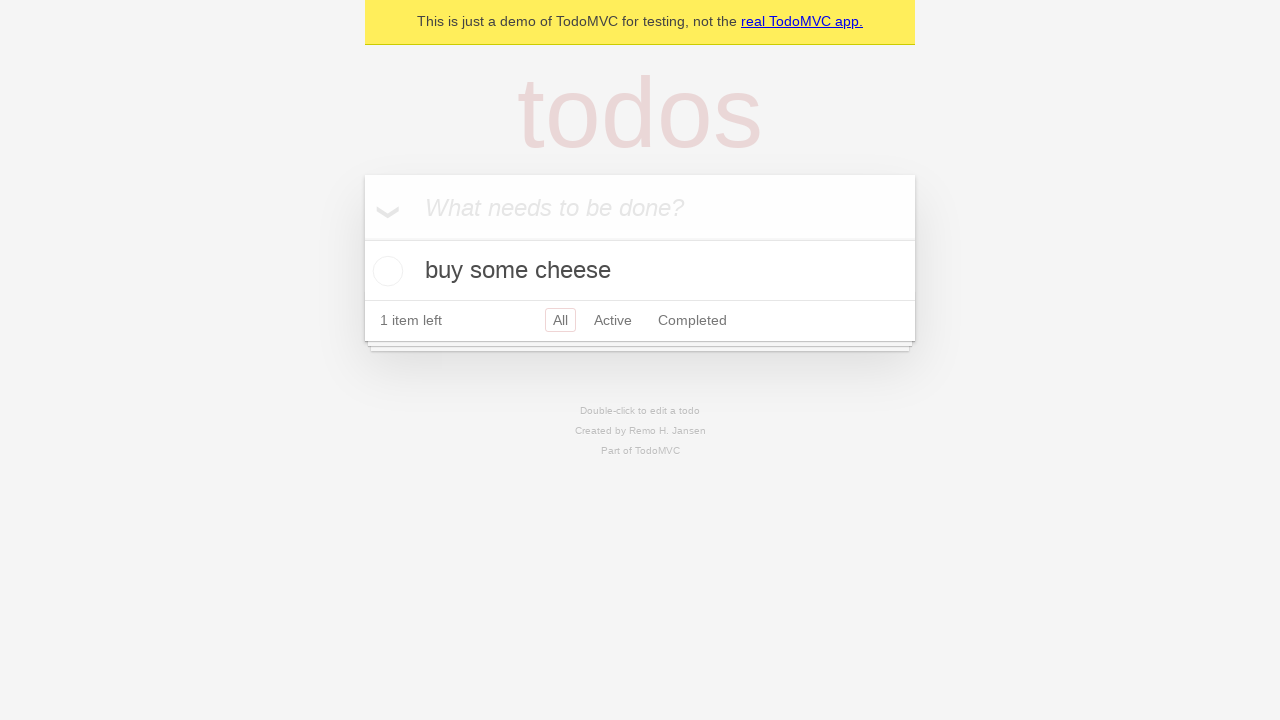

Filled second todo item 'feed the cat' on internal:attr=[placeholder="What needs to be done?"i]
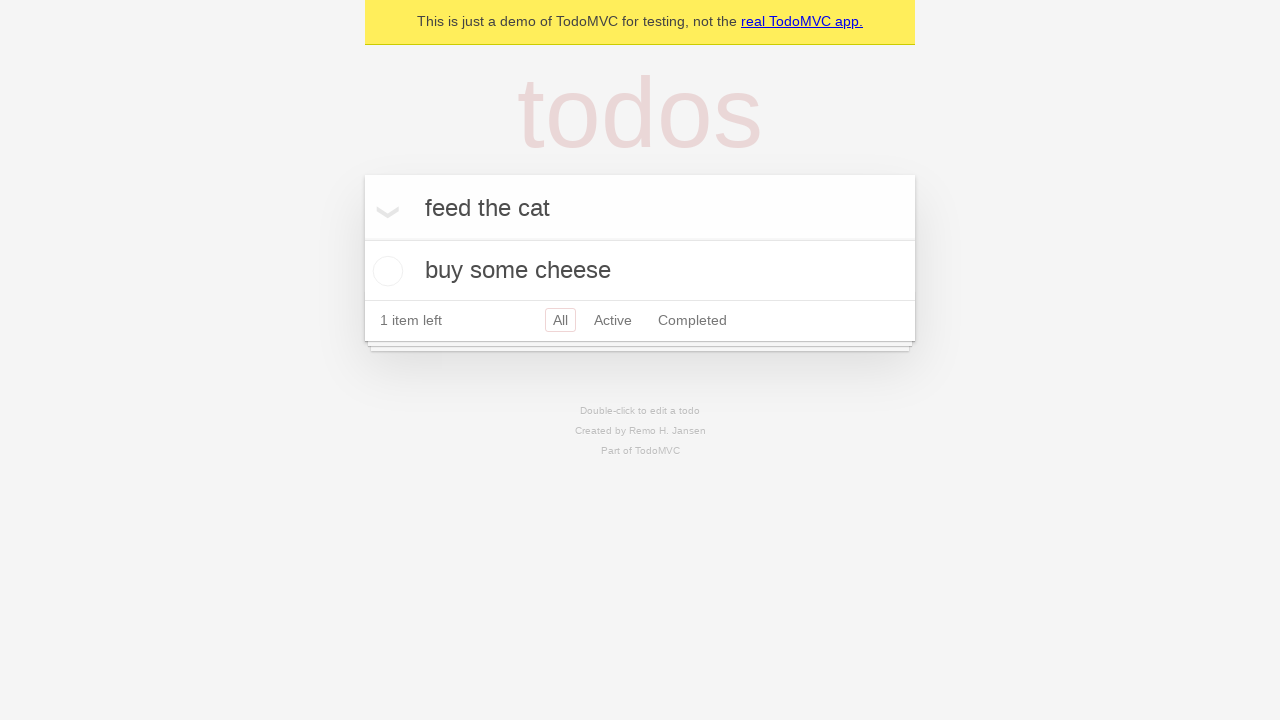

Pressed Enter to create second todo item on internal:attr=[placeholder="What needs to be done?"i]
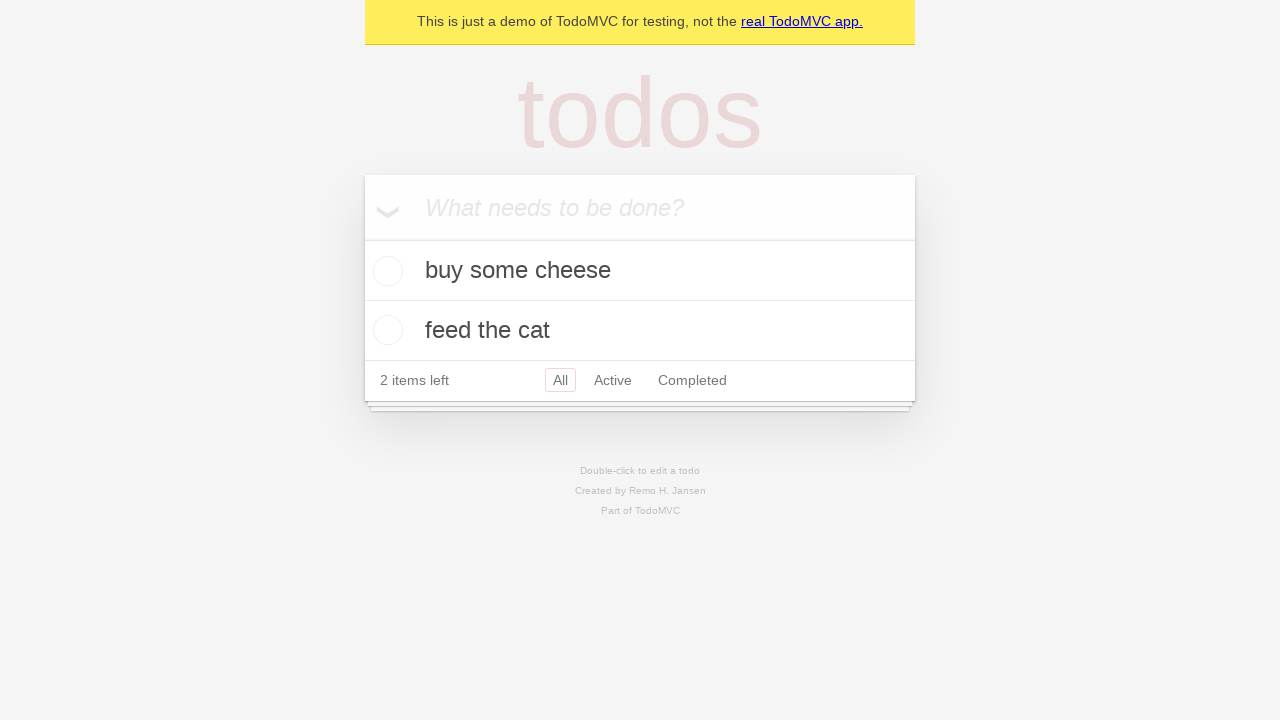

Located first todo item checkbox
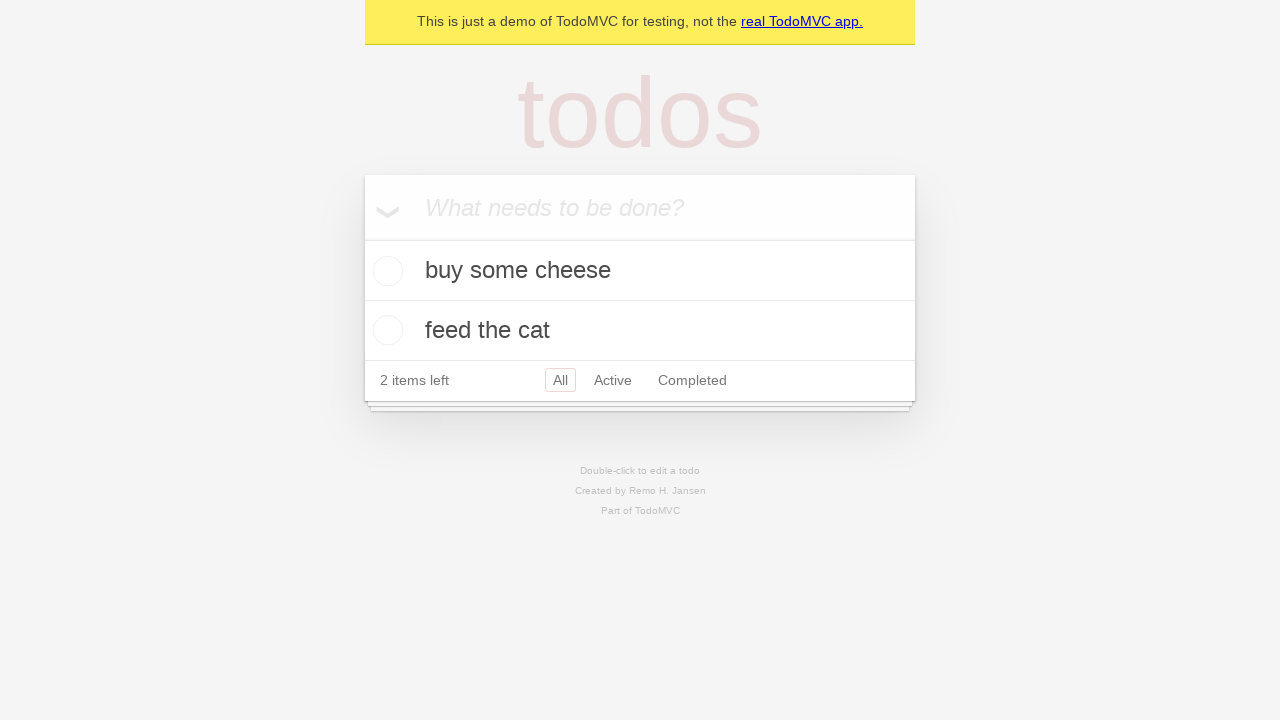

Checked first todo item as complete at (385, 271) on internal:testid=[data-testid="todo-item"s] >> nth=0 >> internal:role=checkbox
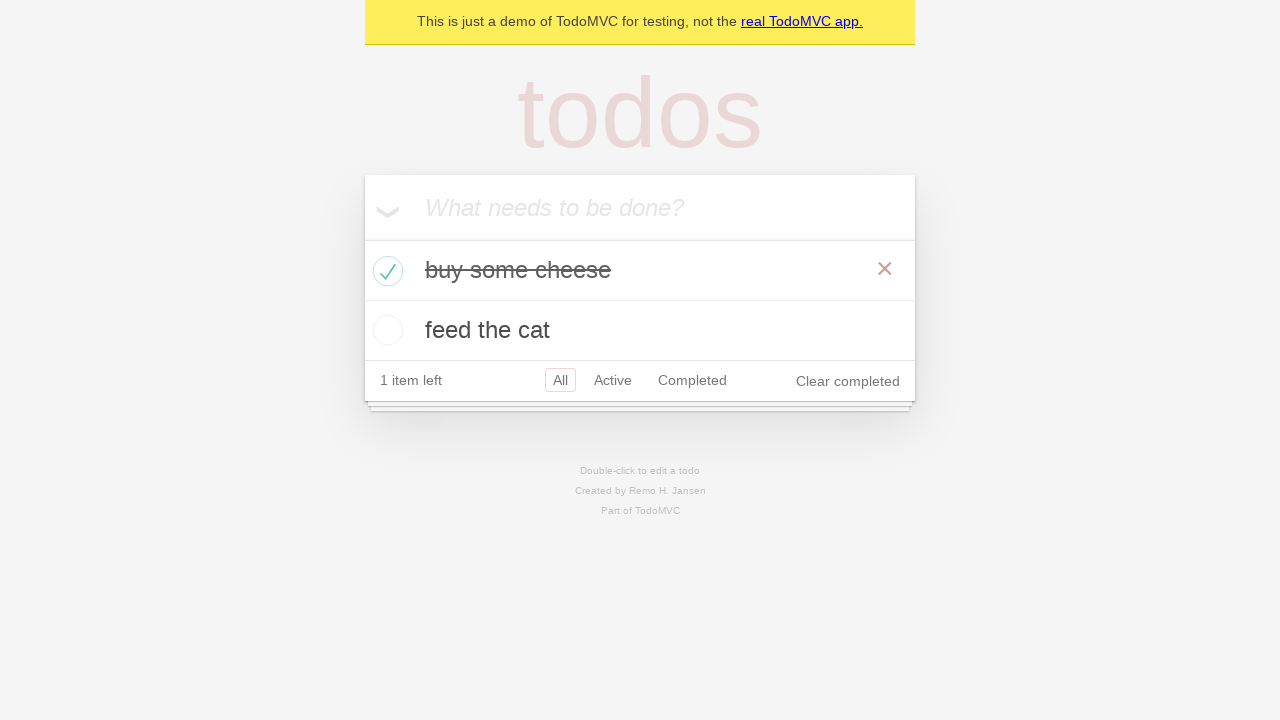

Unchecked first todo item to mark as incomplete at (385, 271) on internal:testid=[data-testid="todo-item"s] >> nth=0 >> internal:role=checkbox
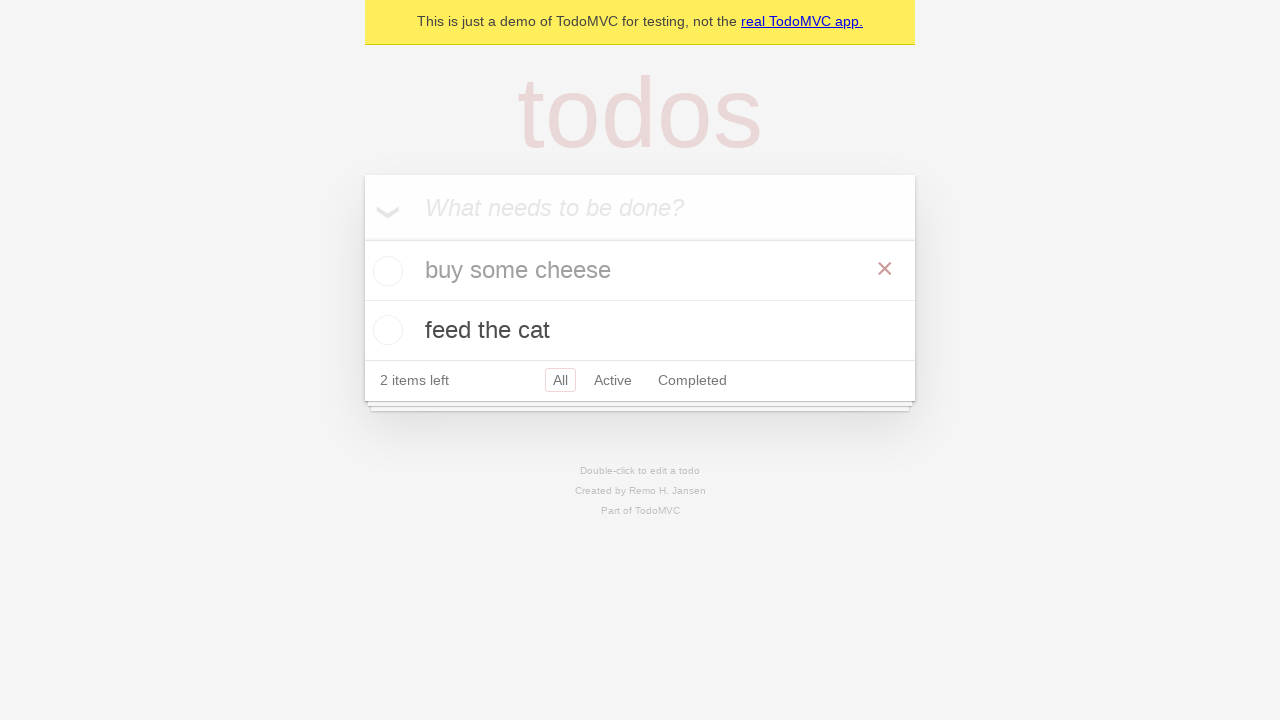

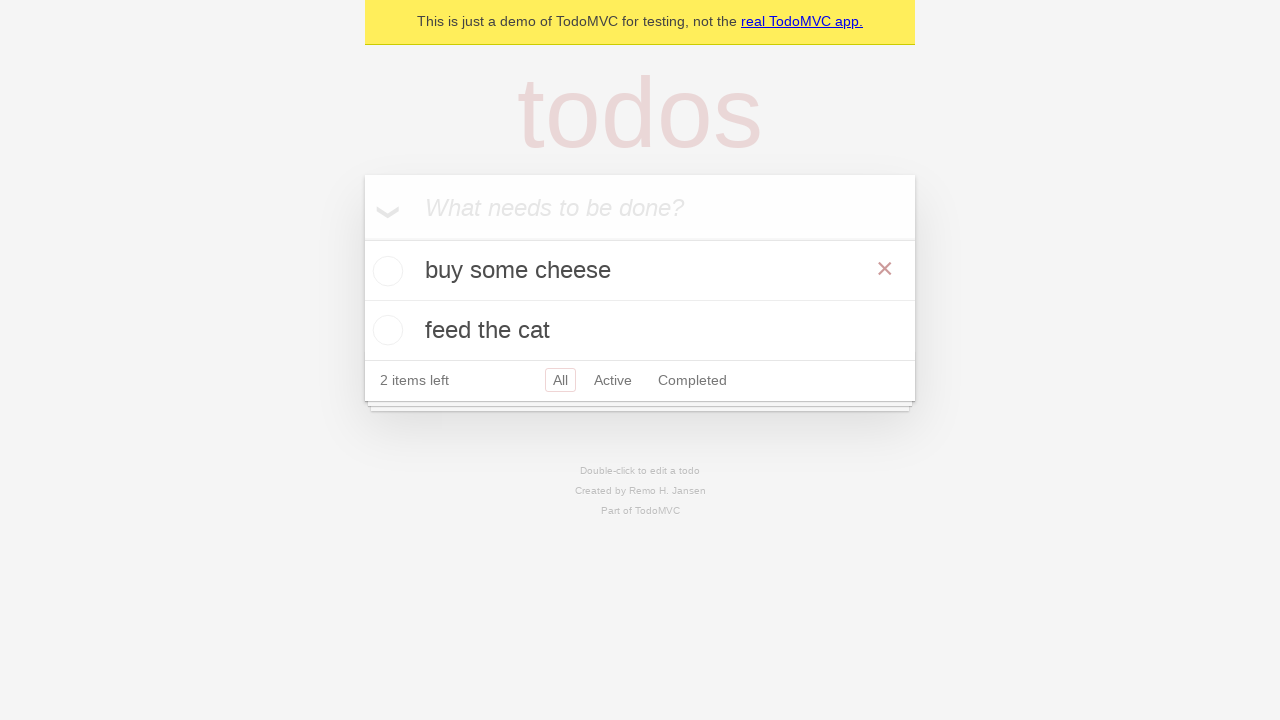